Tests dropdown menu functionality by selecting a country (India) from a select dropdown on a demo site and verifying the dropdown is displayed.

Starting URL: https://www.globalsqa.com/demo-site/select-dropdown-menu/

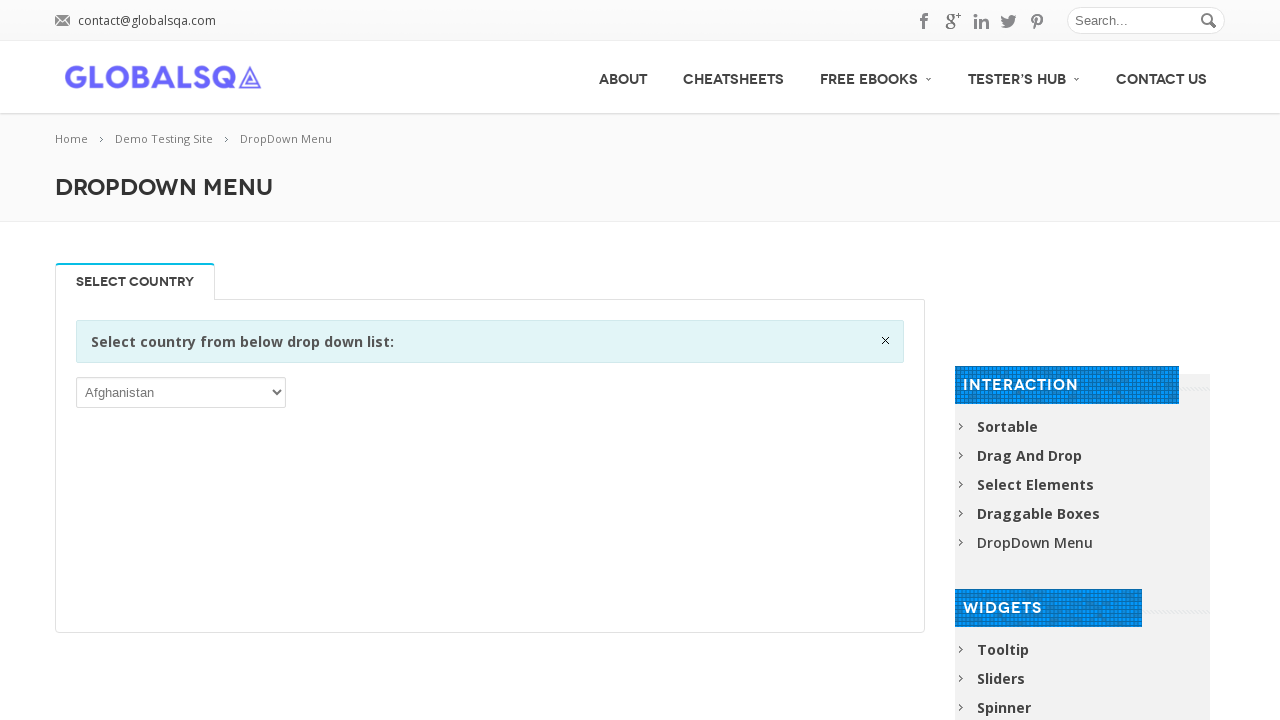

Waited for dropdown selector to be visible
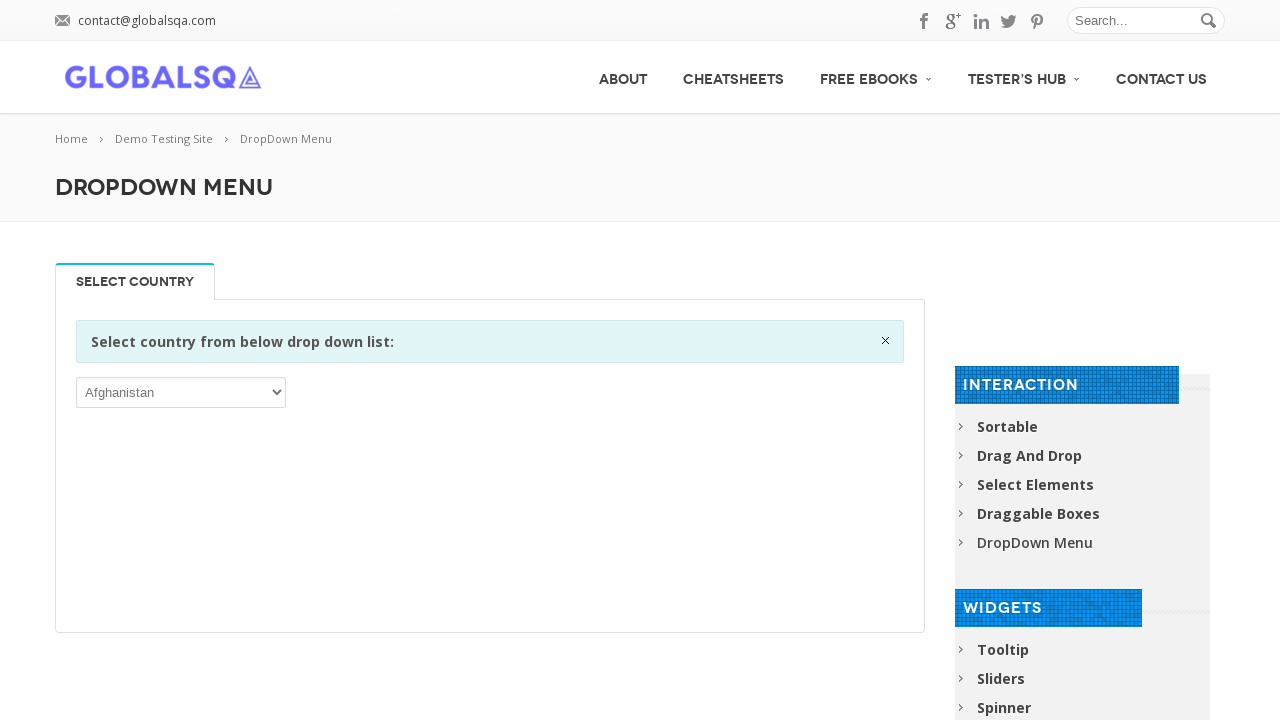

Selected 'India' from the dropdown menu on select
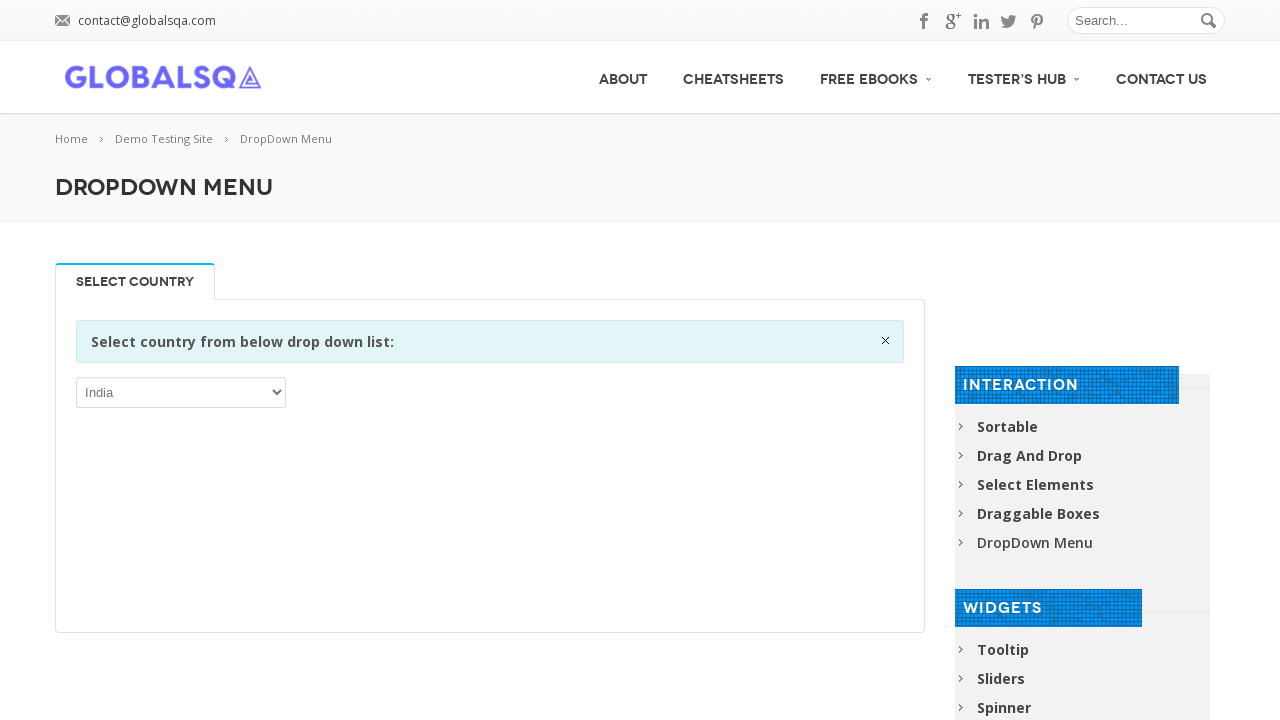

Located the dropdown element
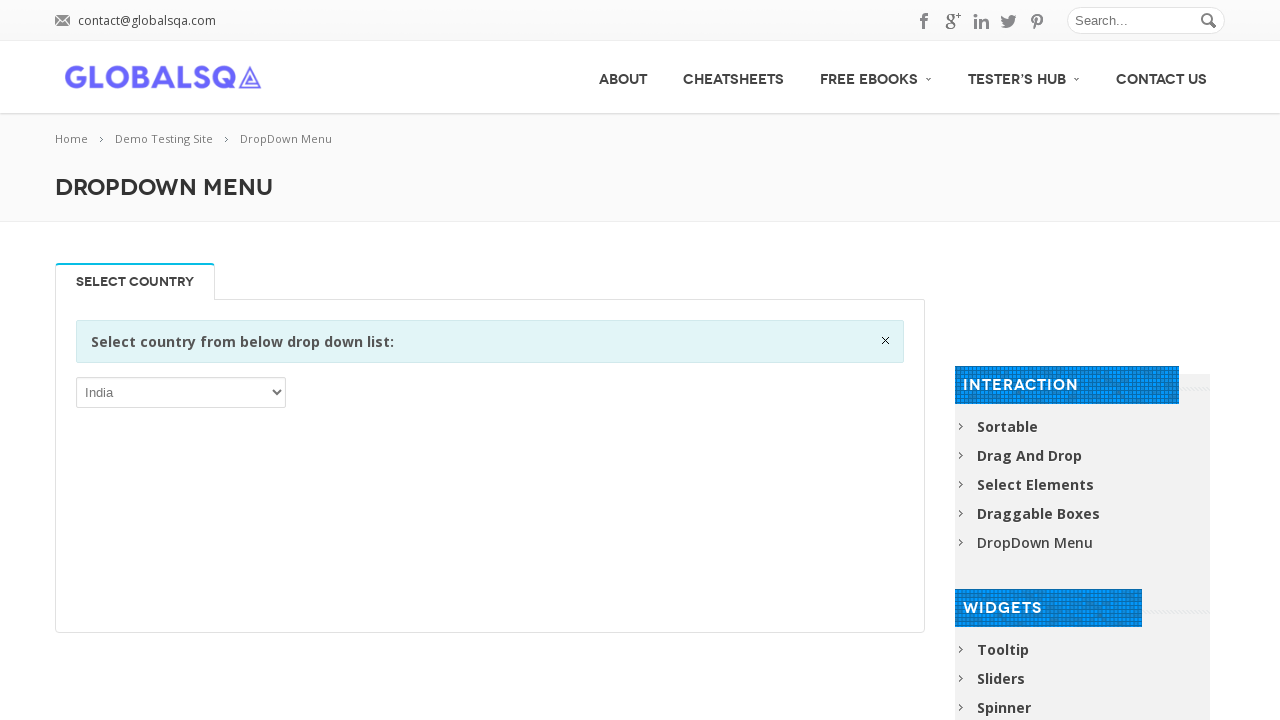

Verified dropdown is visible
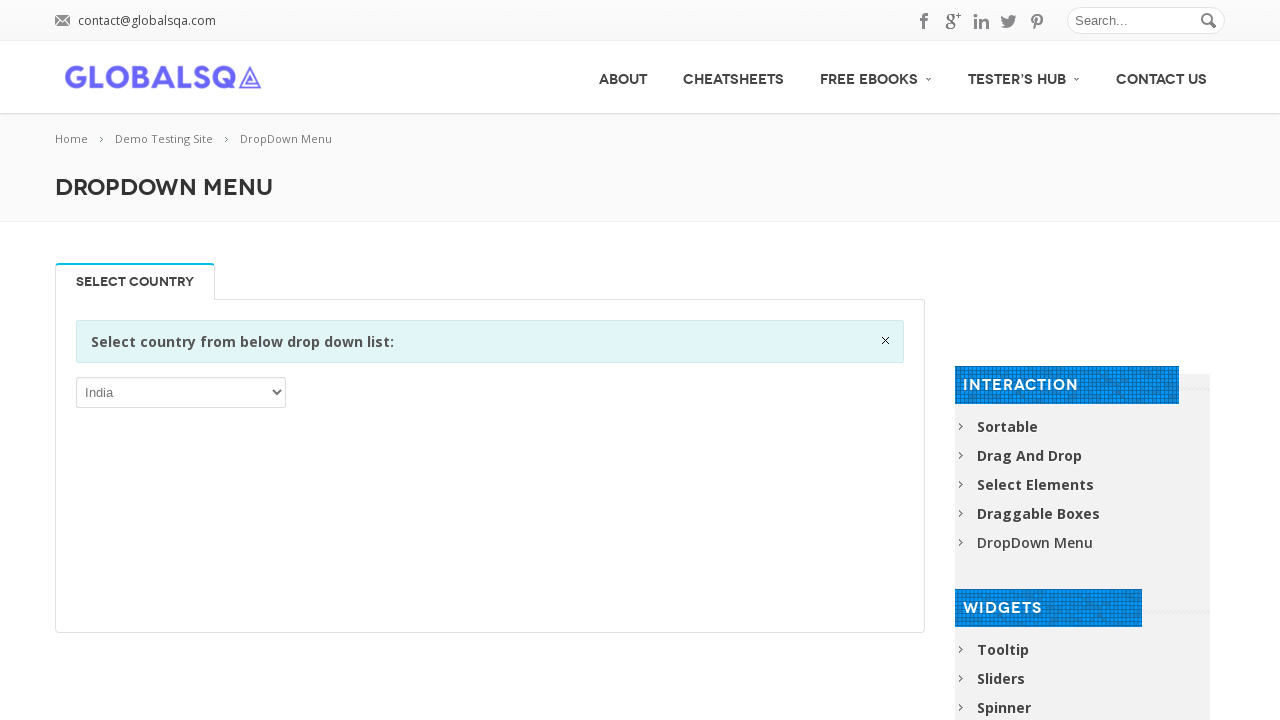

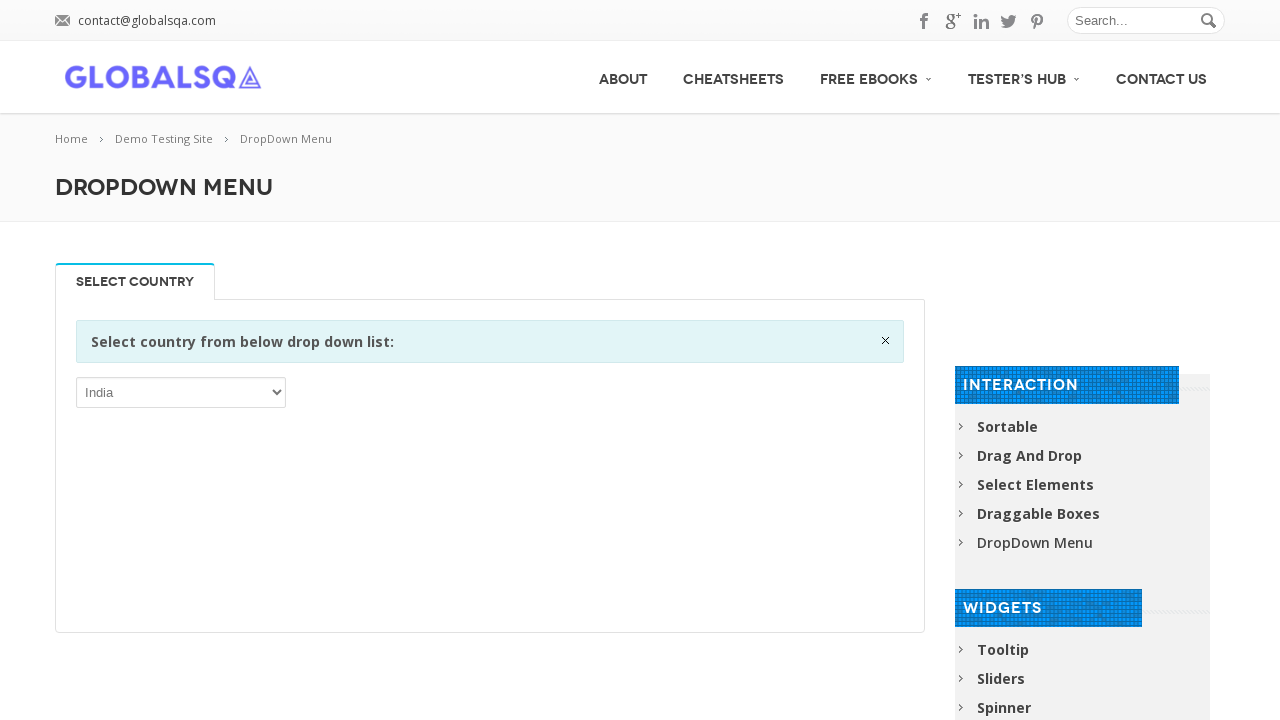